Tests passenger dropdown functionality by opening the dropdown, incrementing the adult passenger count 4 times using the plus button, and closing the dropdown

Starting URL: https://rahulshettyacademy.com/dropdownsPractise/

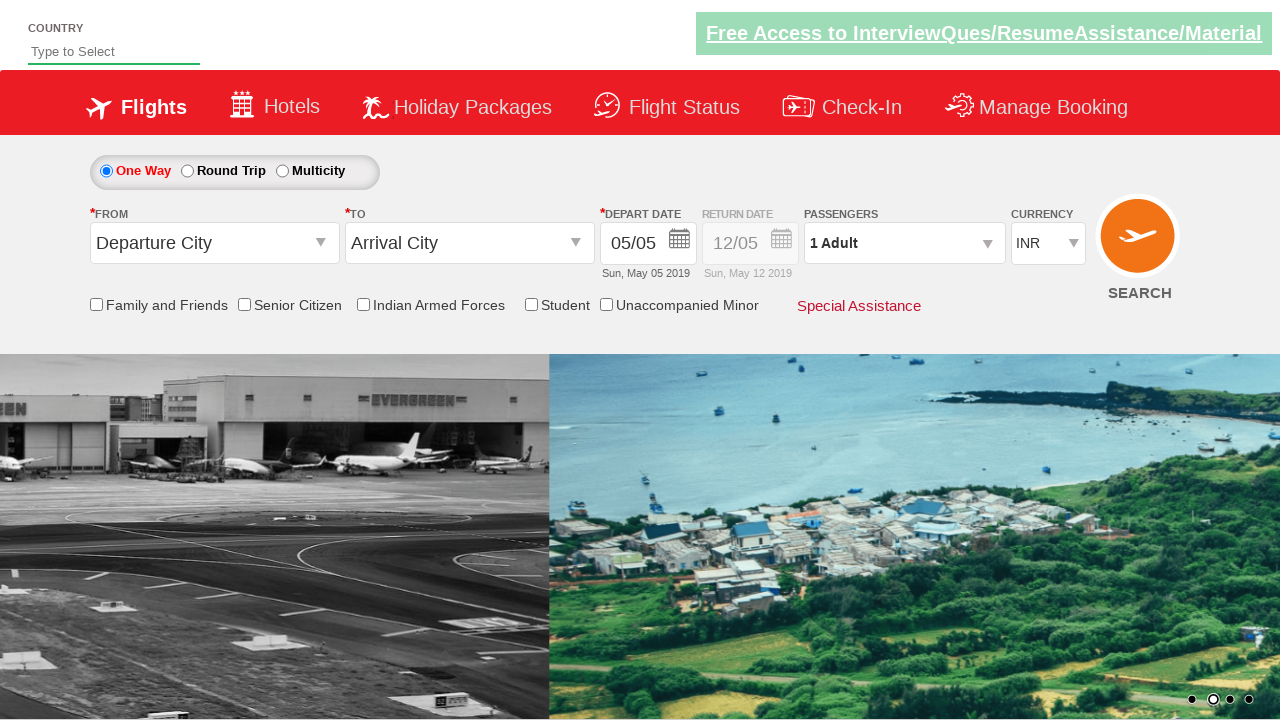

Clicked on passenger dropdown to open it at (904, 243) on xpath=//div[@style='display: none;']/following-sibling::div[@id='divpaxinfo']
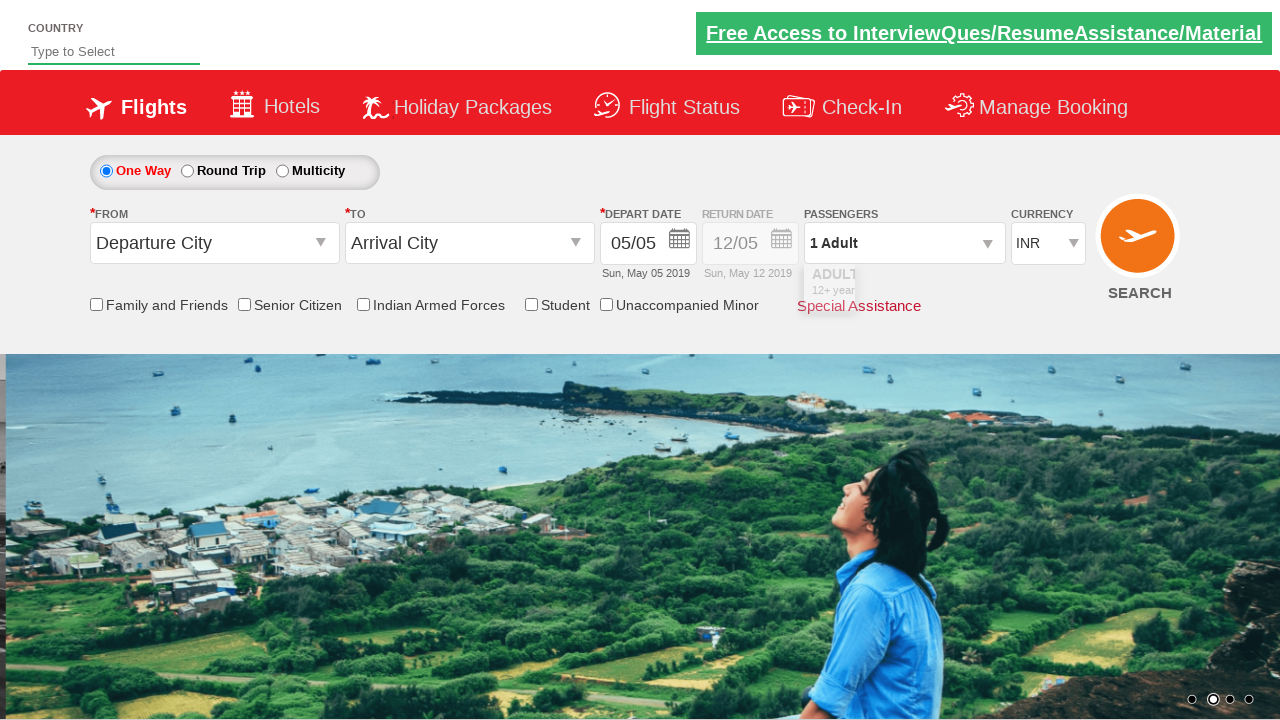

Waited 1 second for dropdown to be visible
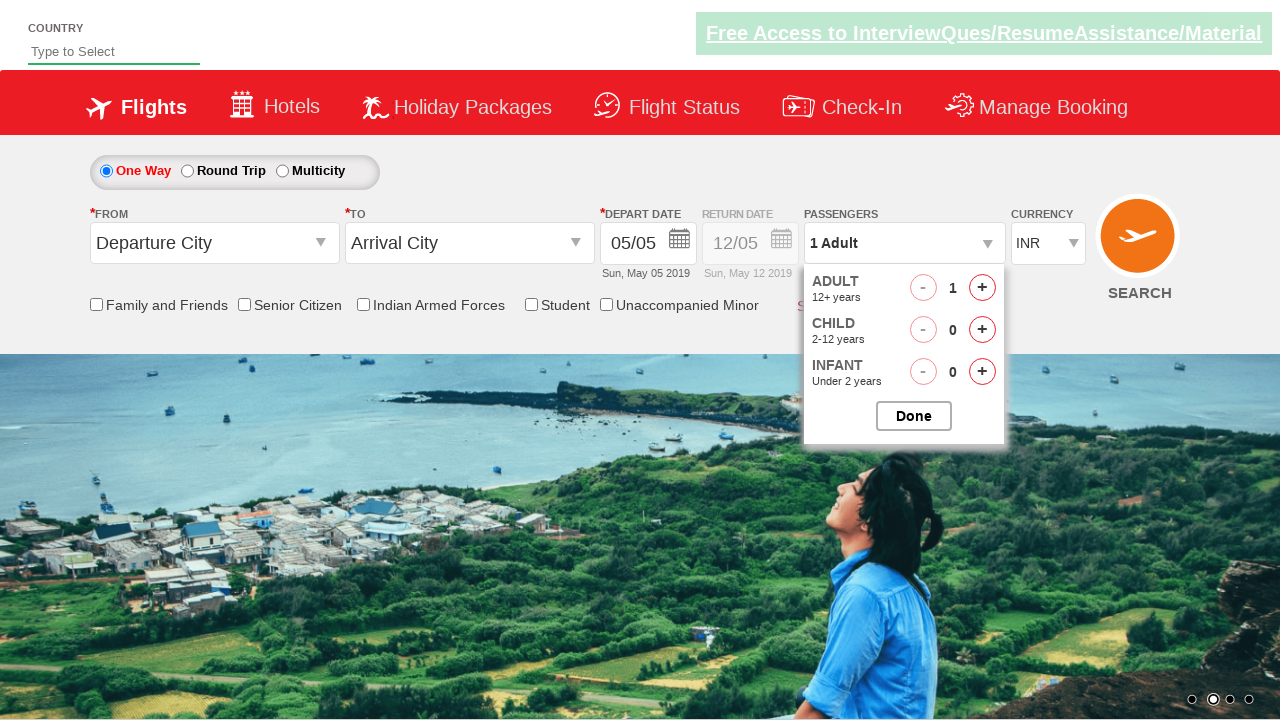

Clicked plus button to increment adult passenger count (click 1 of 4) at (982, 288) on #hrefIncAdt
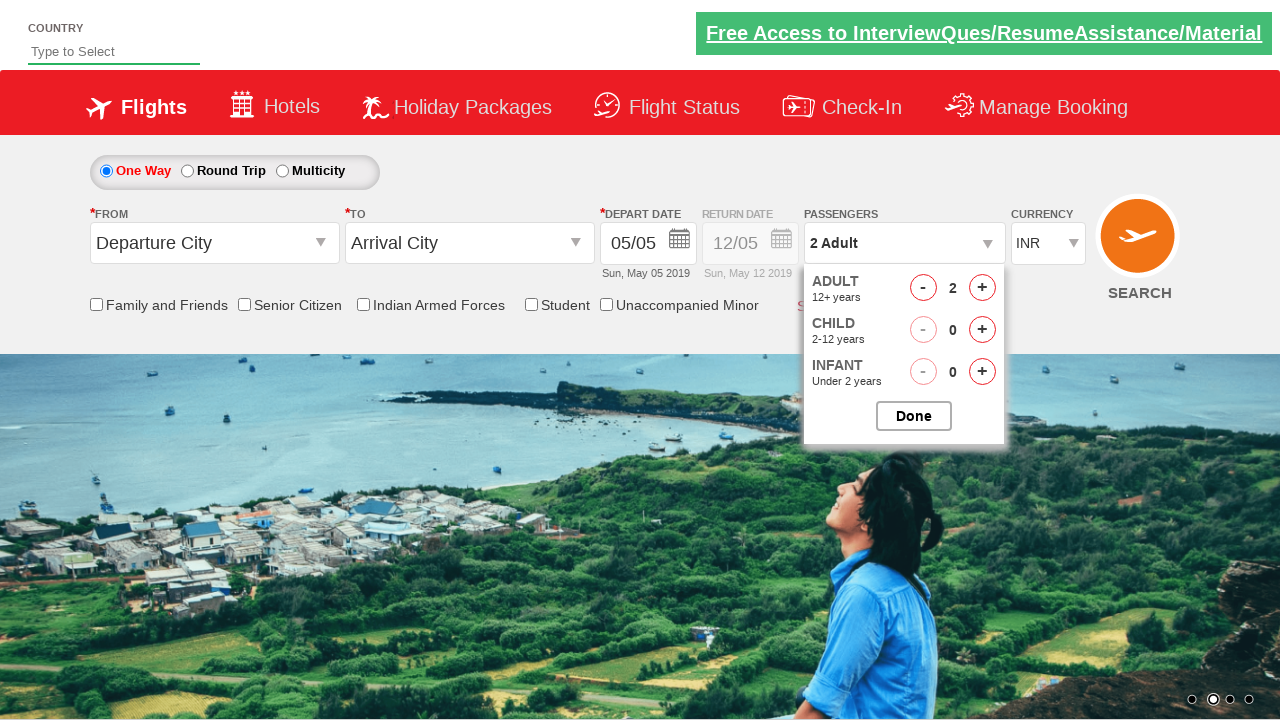

Clicked plus button to increment adult passenger count (click 2 of 4) at (982, 288) on #hrefIncAdt
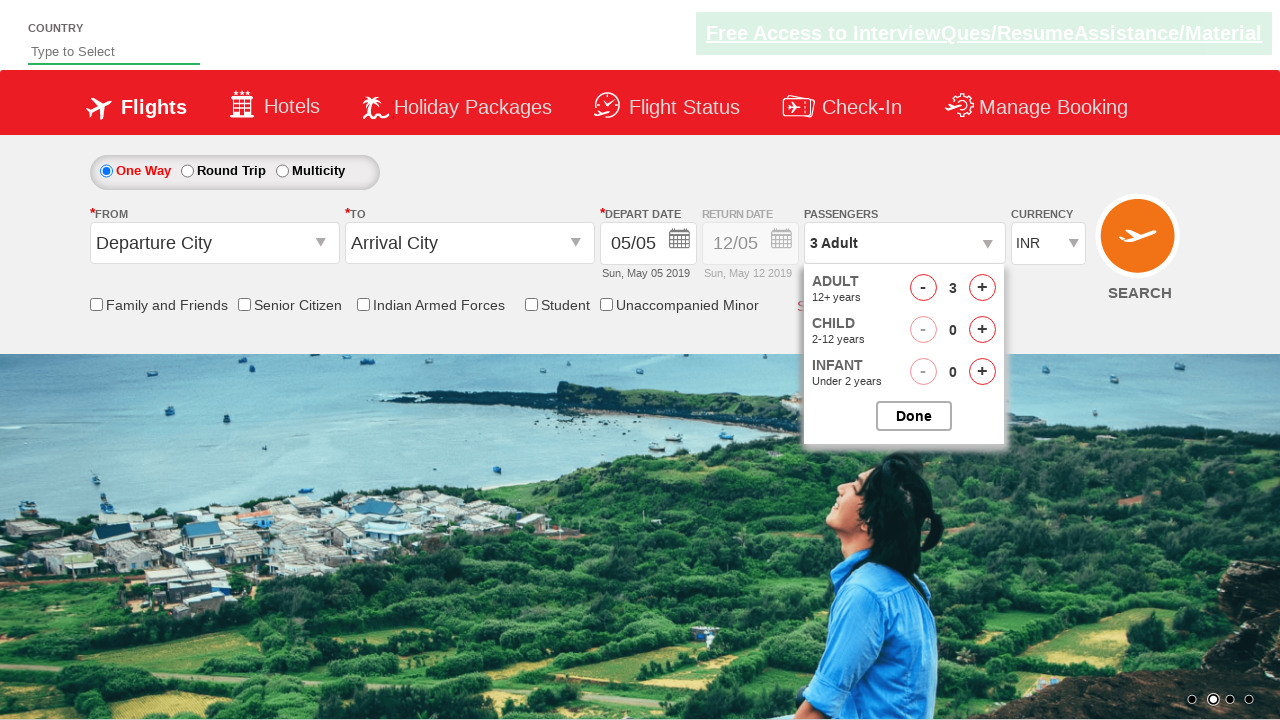

Clicked plus button to increment adult passenger count (click 3 of 4) at (982, 288) on #hrefIncAdt
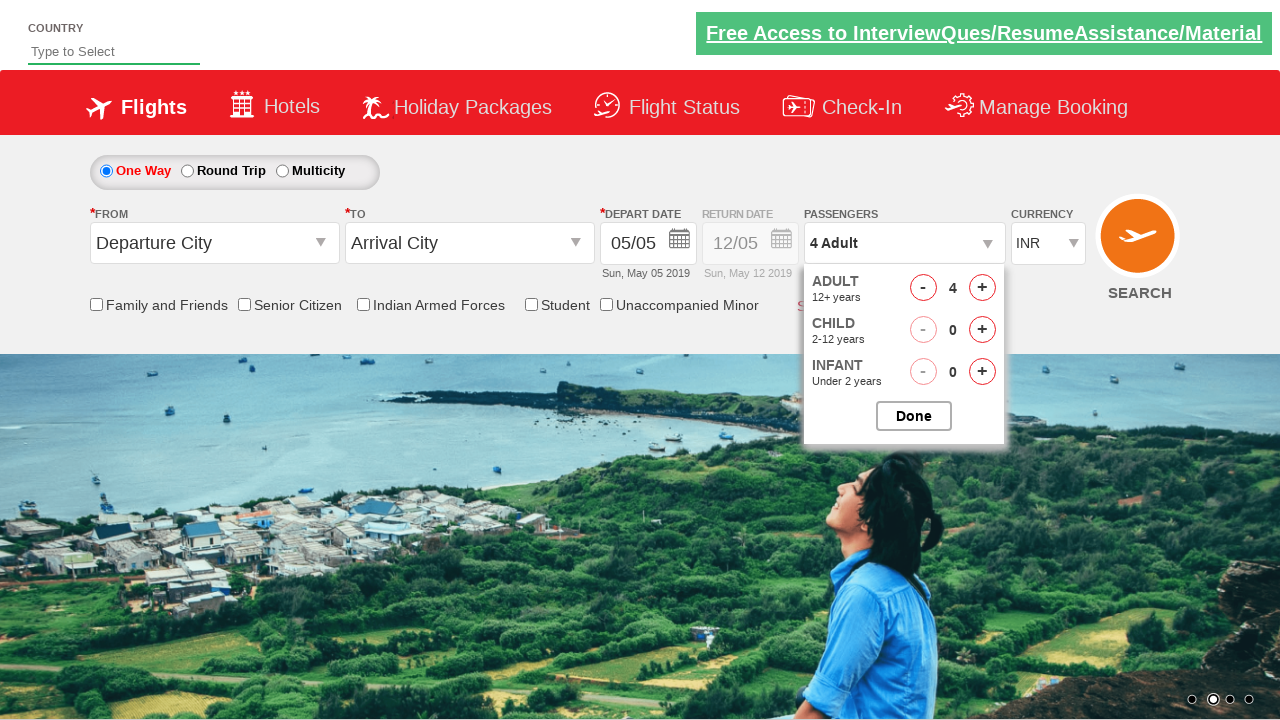

Clicked plus button to increment adult passenger count (click 4 of 4) at (982, 288) on #hrefIncAdt
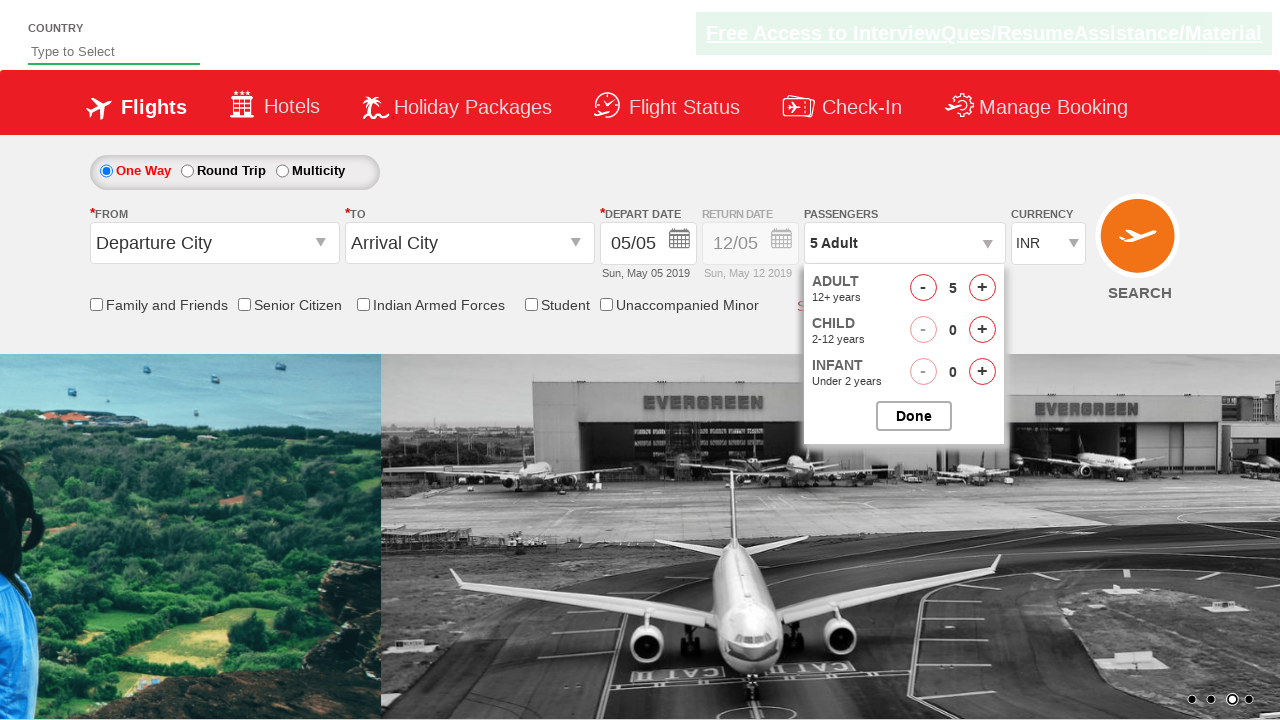

Clicked done button to close the passenger dropdown at (914, 416) on #btnclosepaxoption
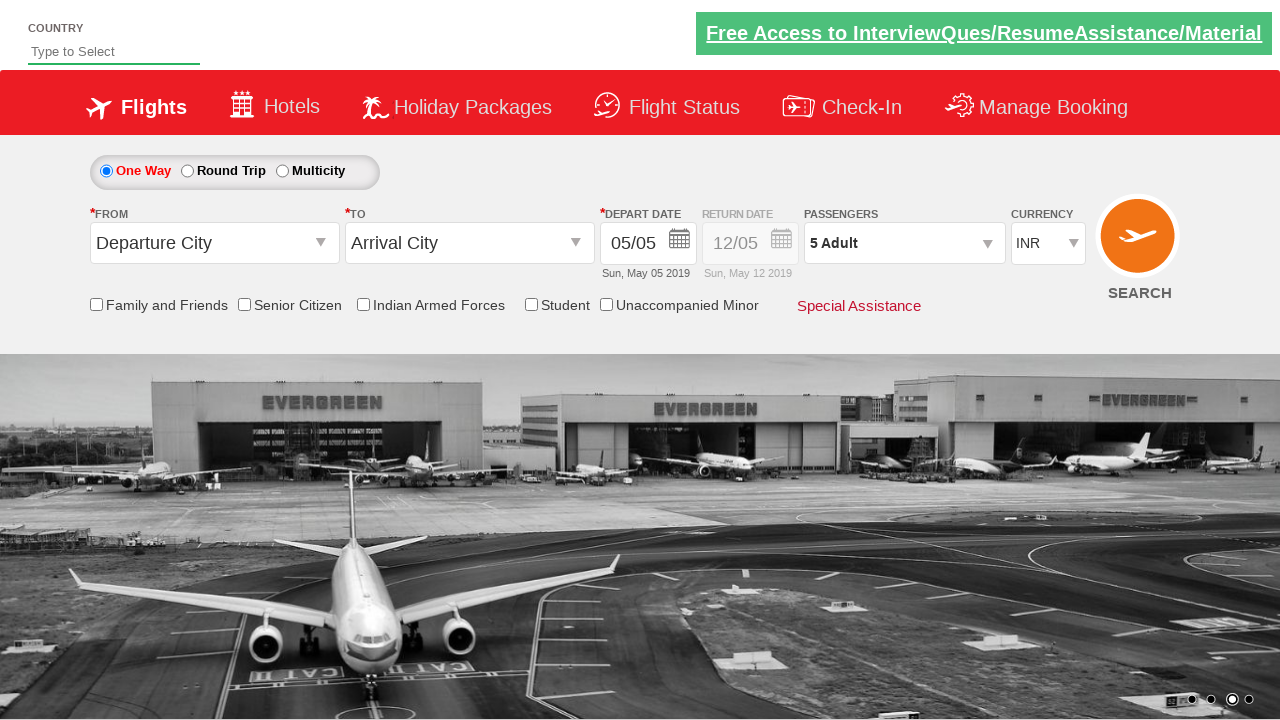

Verified that passenger count has been updated
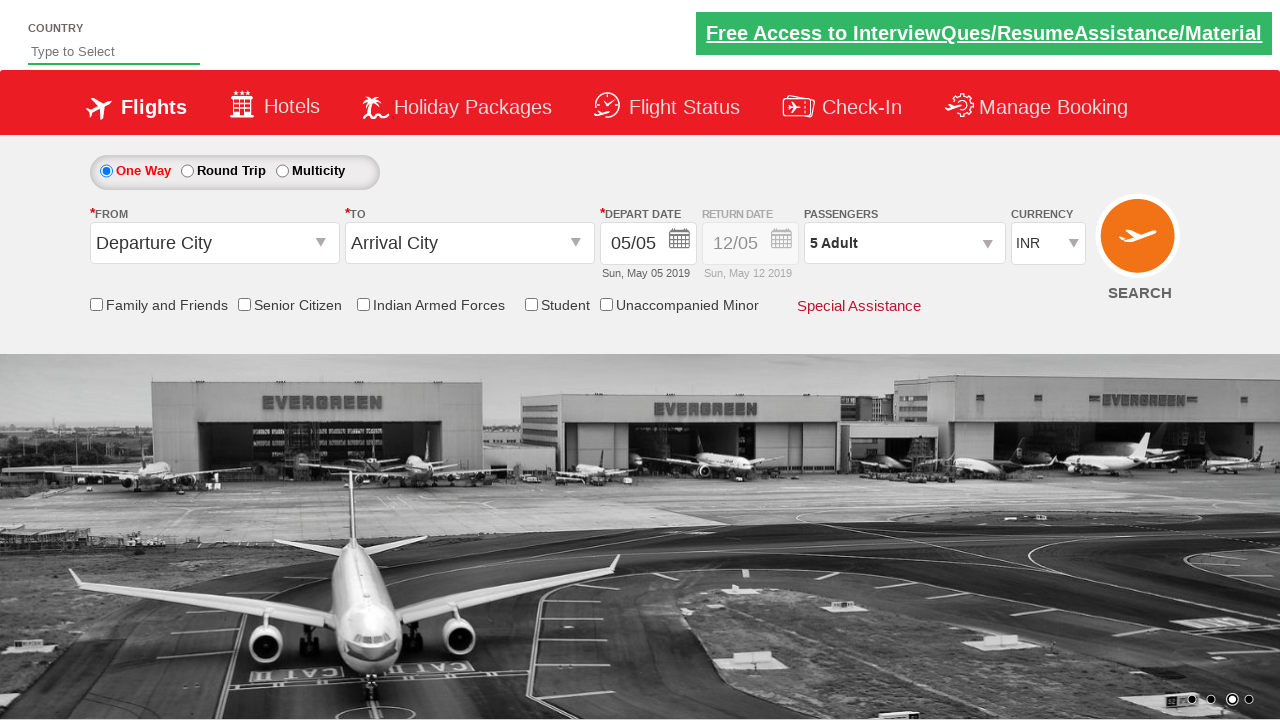

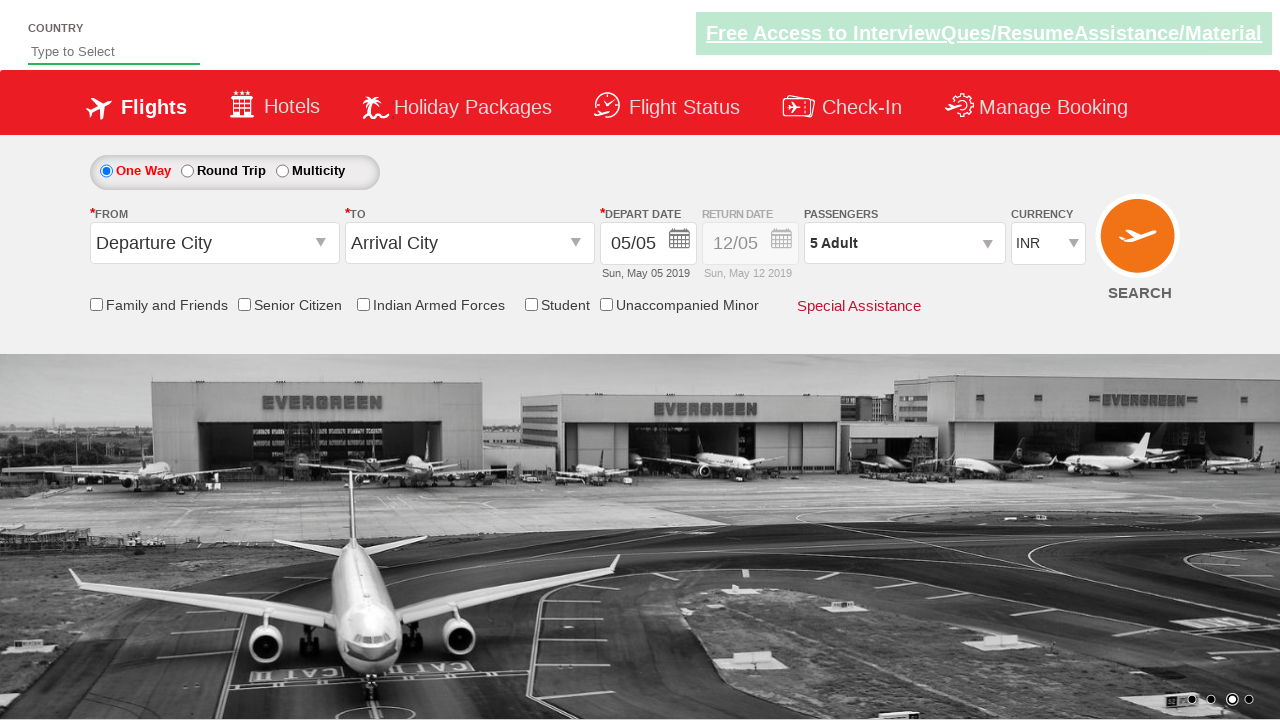